Tests iframe interaction by launching a popup, extracting text from iframe, entering it in a form field, and verifying the submission is correct

Starting URL: https://www.qa-practice.com/elements/popup/iframe_popup

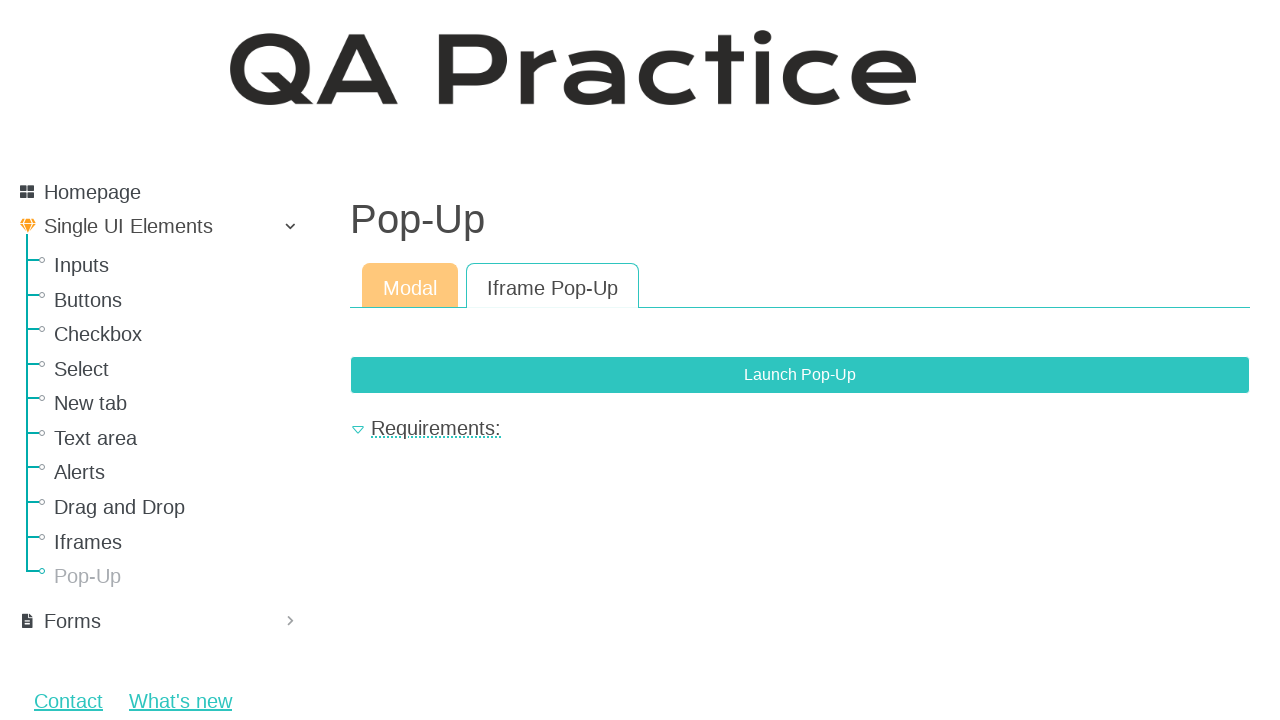

Clicked Launch Pop-Up button at (800, 375) on xpath=//button[contains(text(),"Launch Pop-Up")]
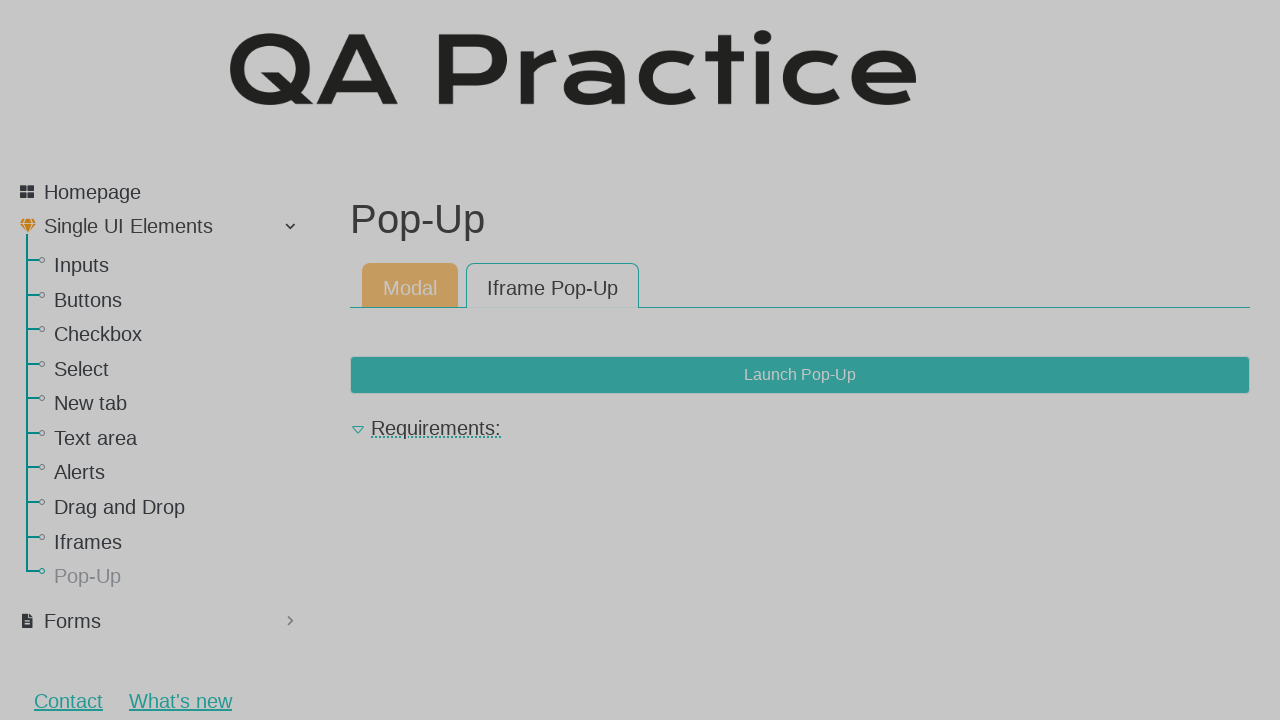

iframe appeared on the page
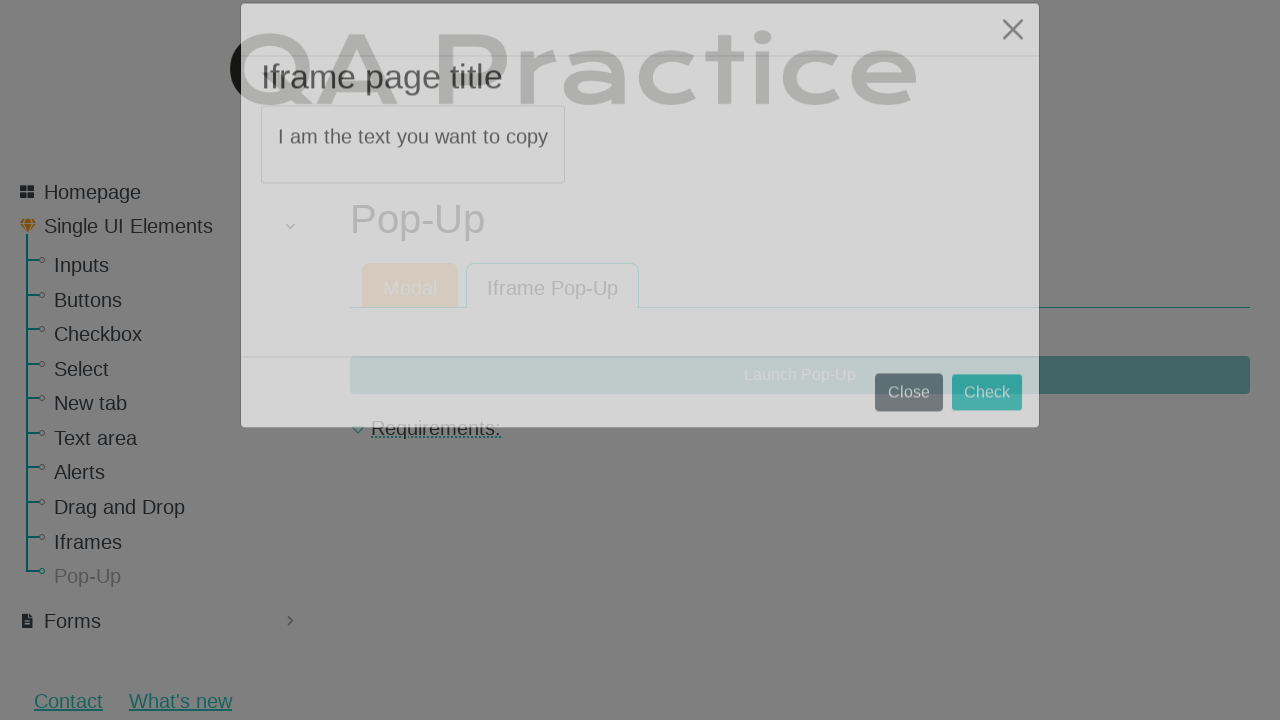

Extracted text from iframe: 'I am the text you want to copy'
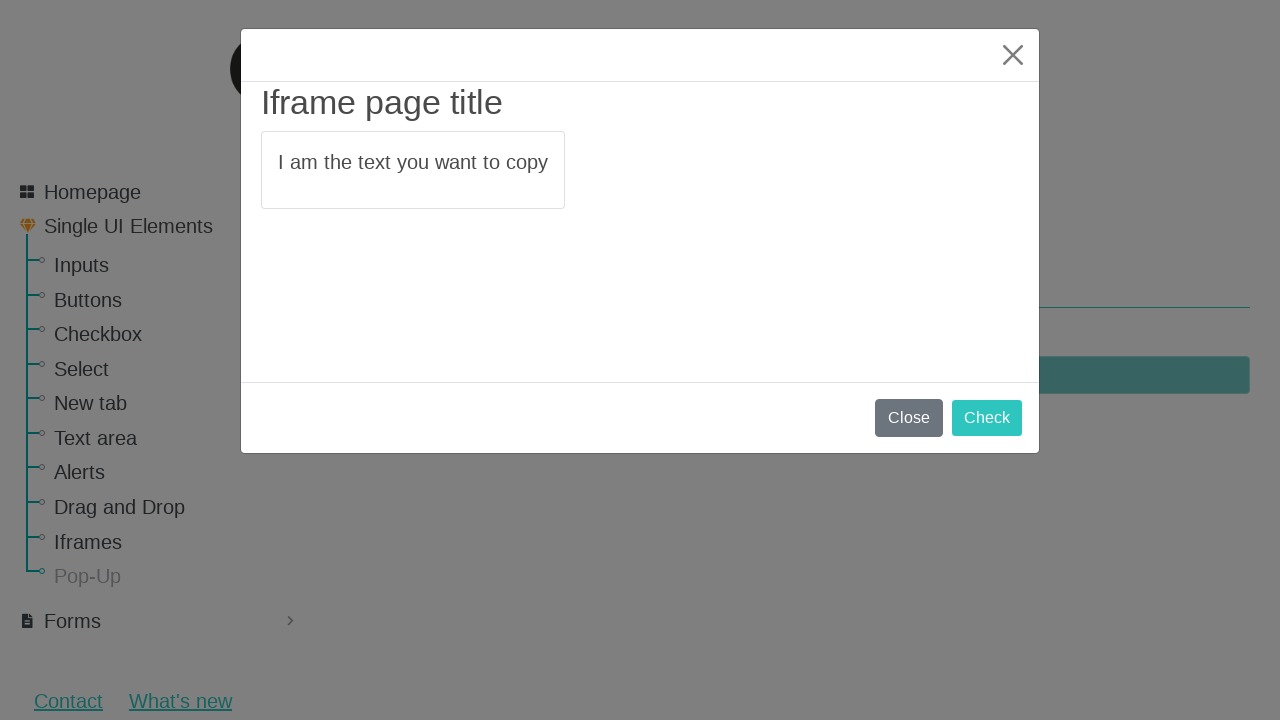

Clicked Check button outside iframe at (987, 418) on xpath=//button[@form="empty-form"]
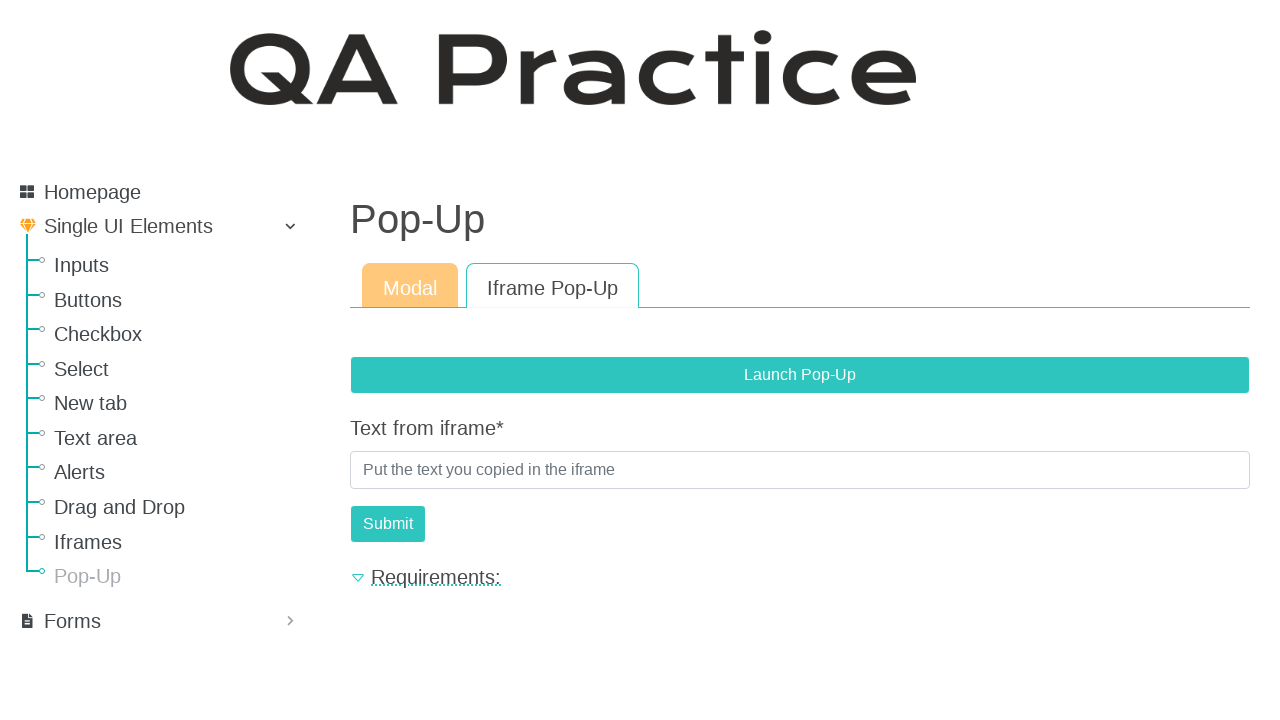

Filled text field with copied text from iframe on #id_text_from_iframe
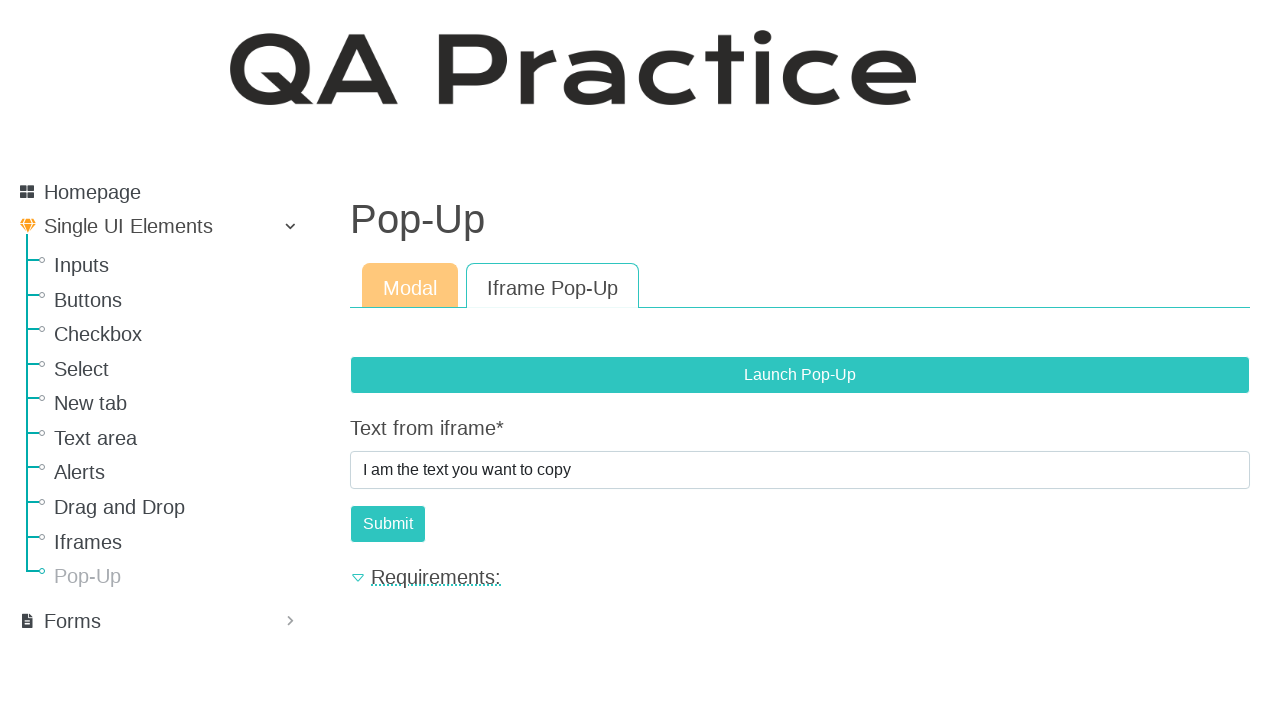

Clicked Submit button at (388, 524) on #submit-id-submit
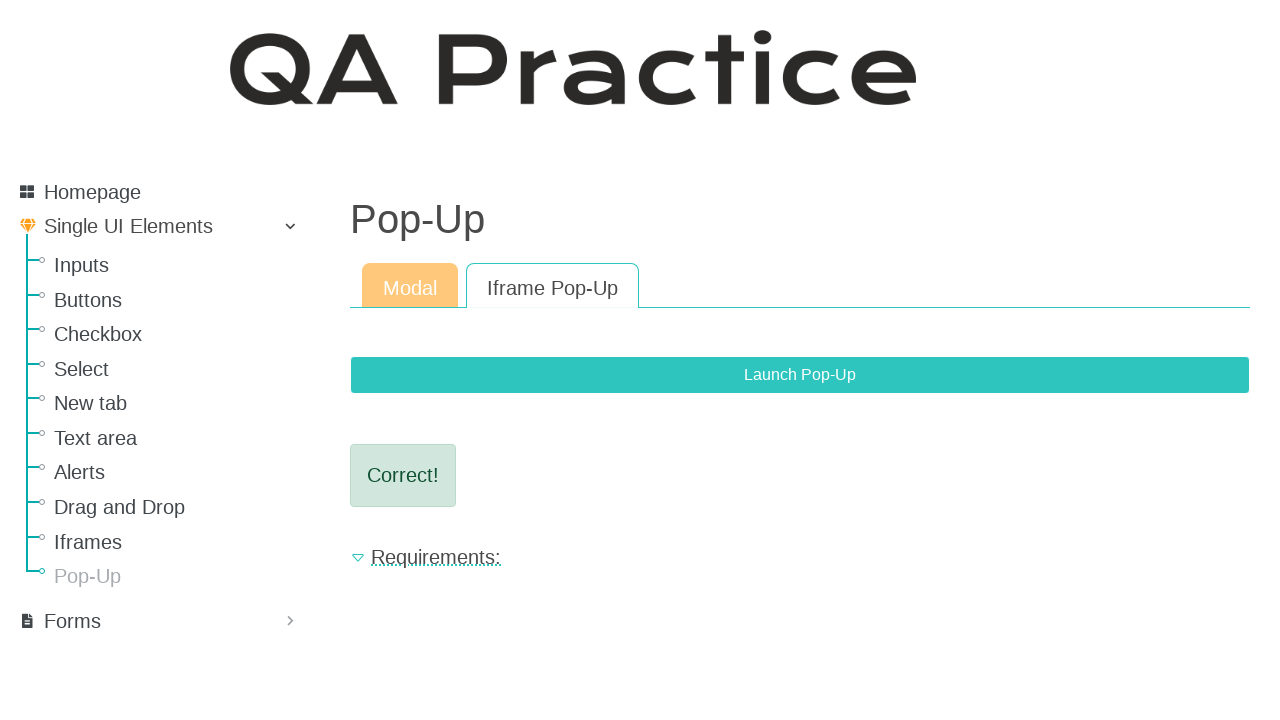

Result verification element appeared
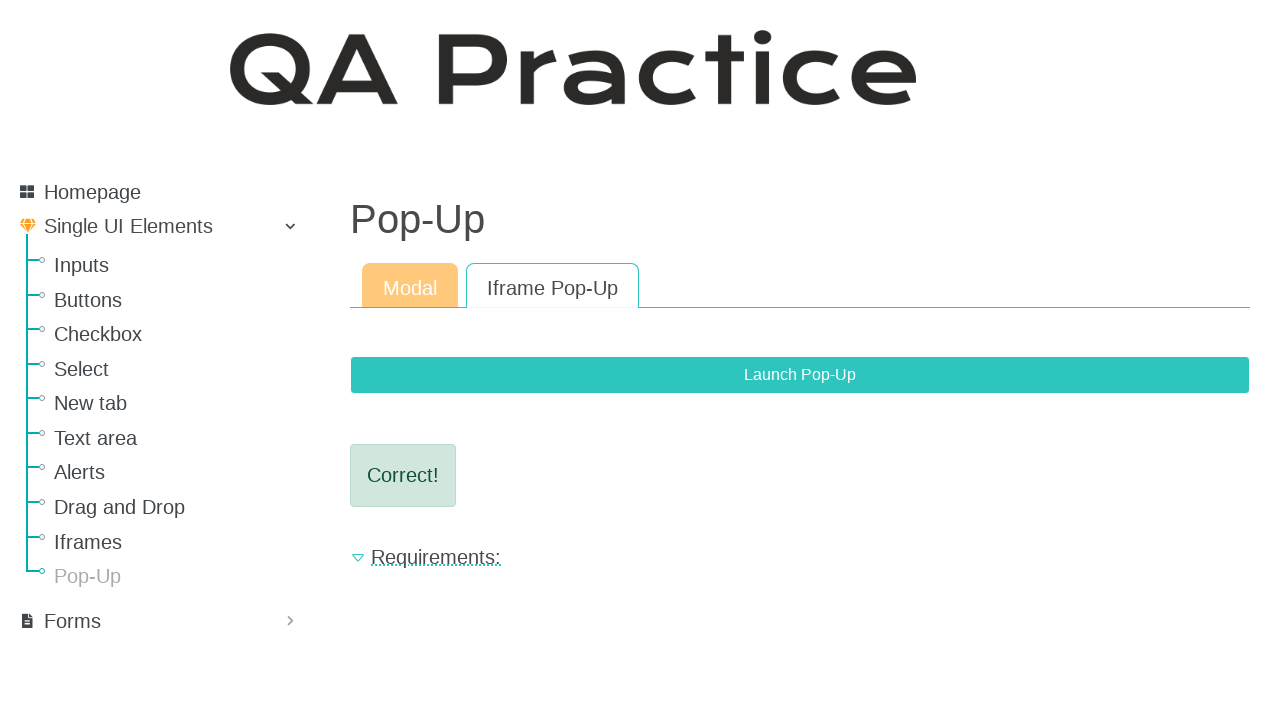

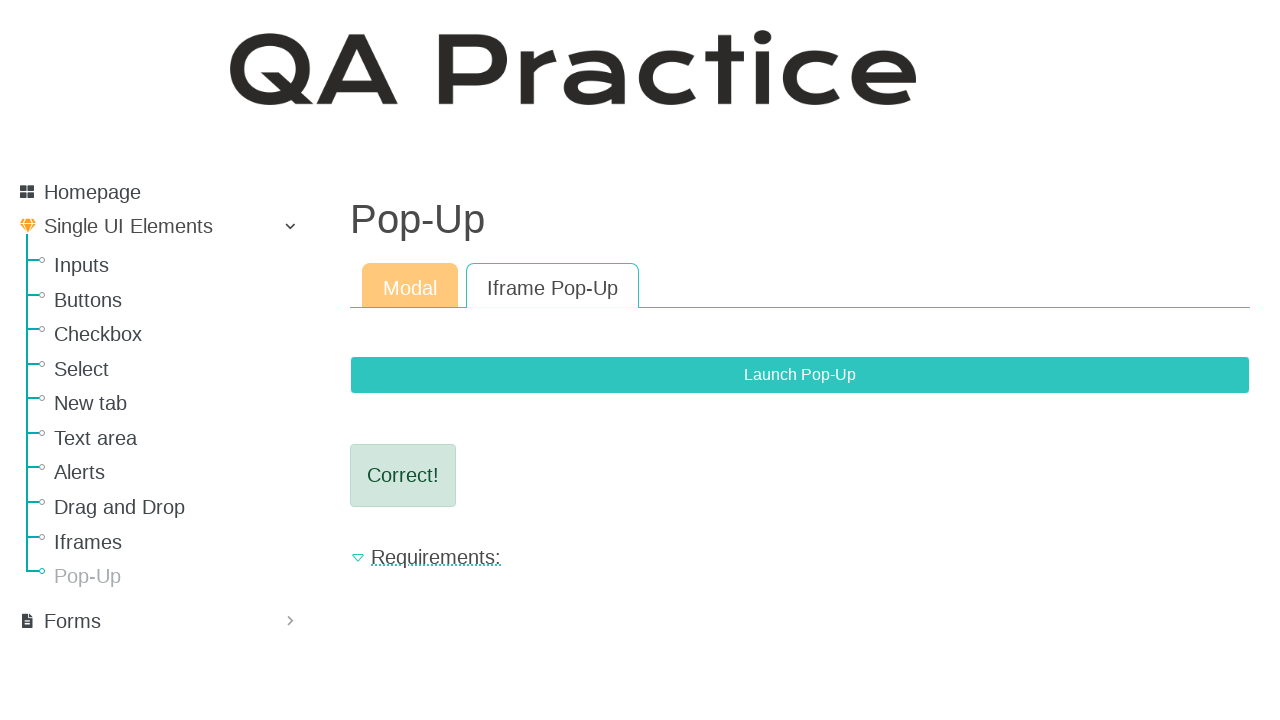